Tests autocomplete dropdown functionality by typing partial country name and selecting from suggestions

Starting URL: https://rahulshettyacademy.com/dropdownsPractise/

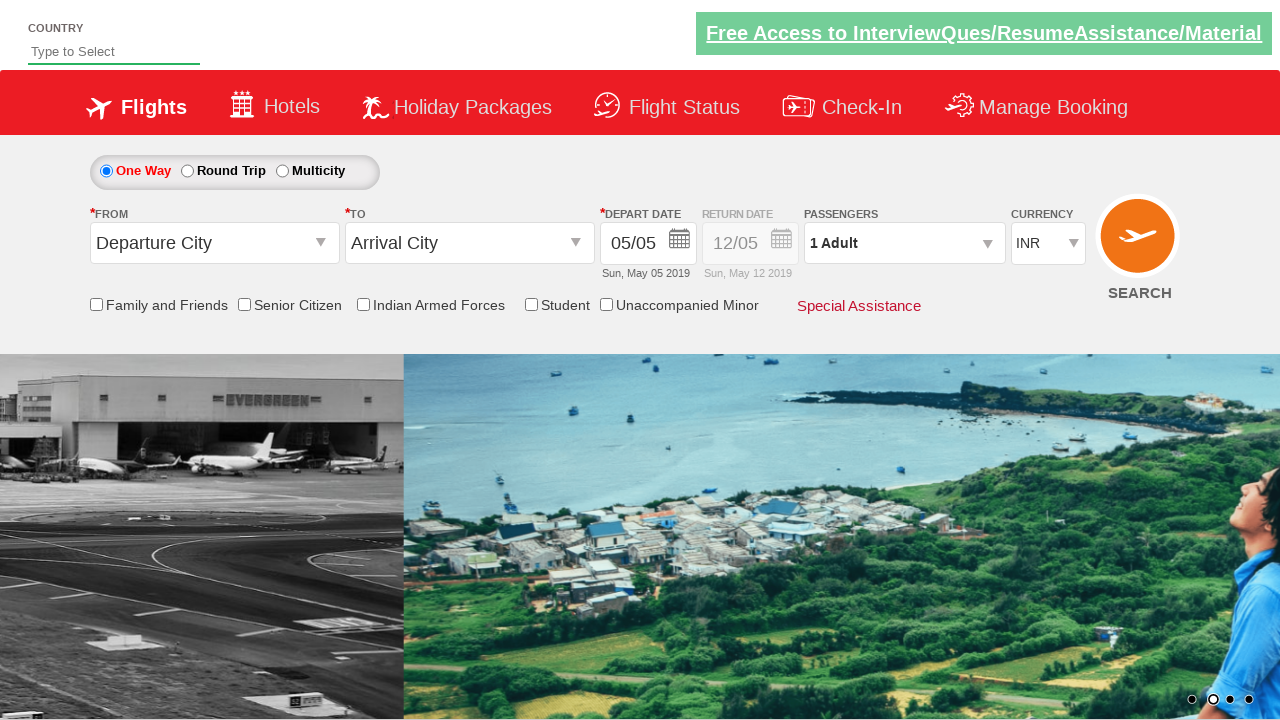

Typed 'Ger' in autocomplete field to search for country on #autosuggest
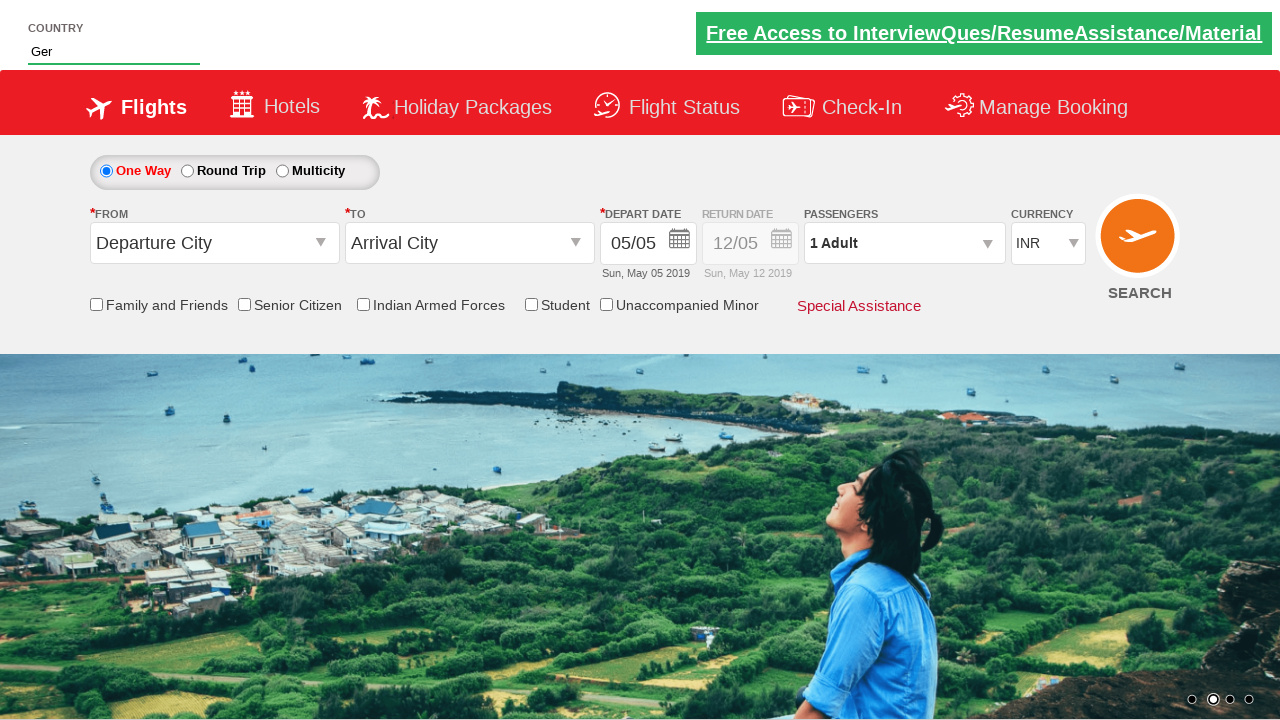

Autocomplete dropdown suggestions appeared
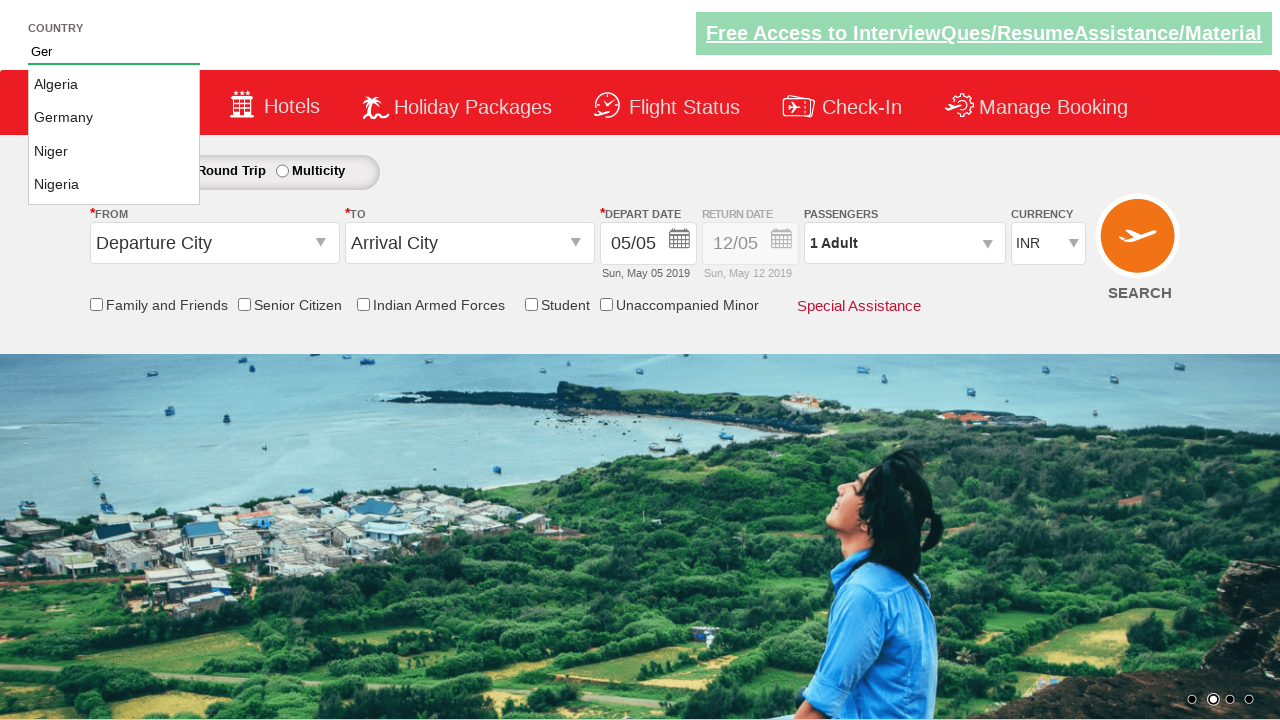

Located all suggestion items in dropdown
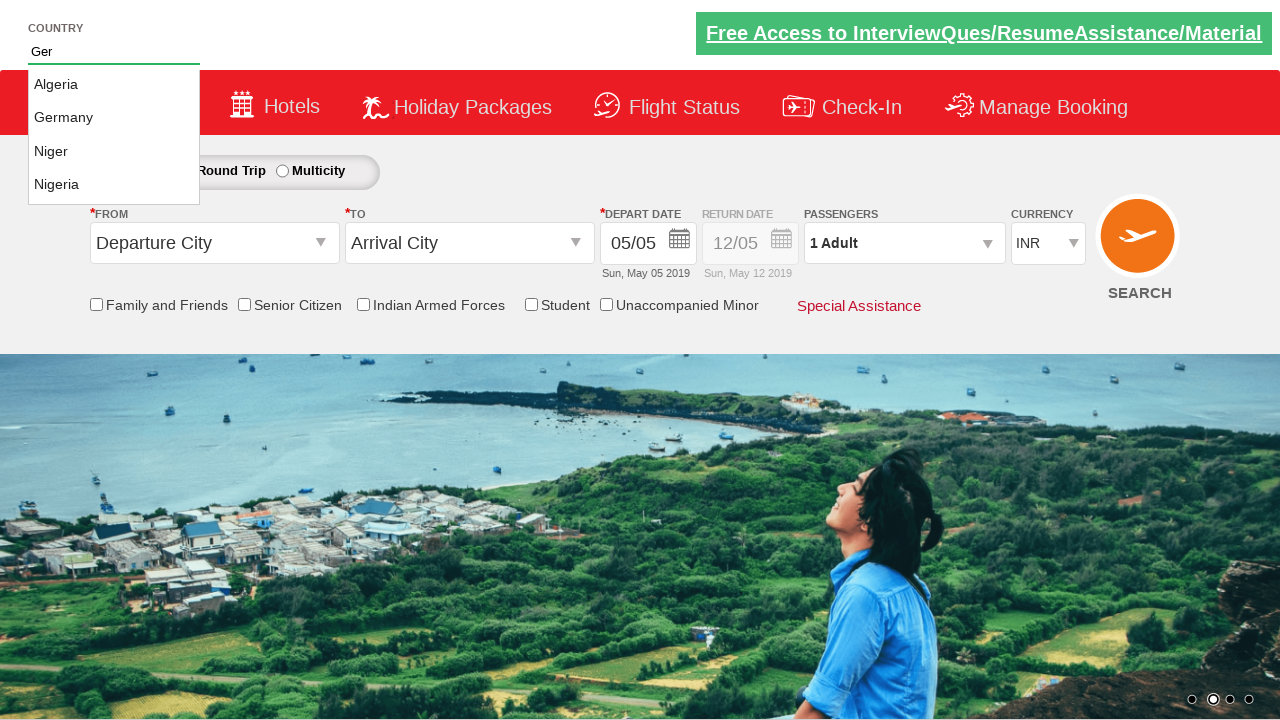

Clicked on 'Germany' from the autocomplete suggestions at (114, 118) on li[class='ui-menu-item'] a >> nth=1
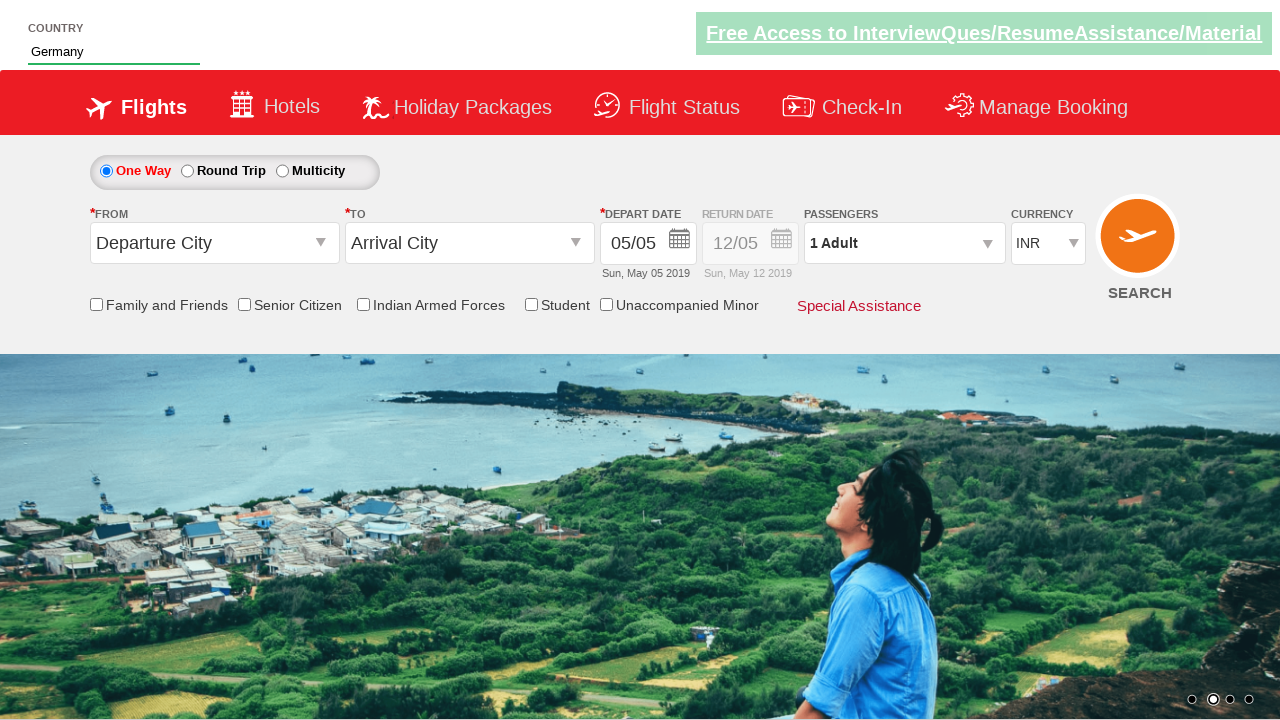

Verified that 'Germany' was selected in the autocomplete field
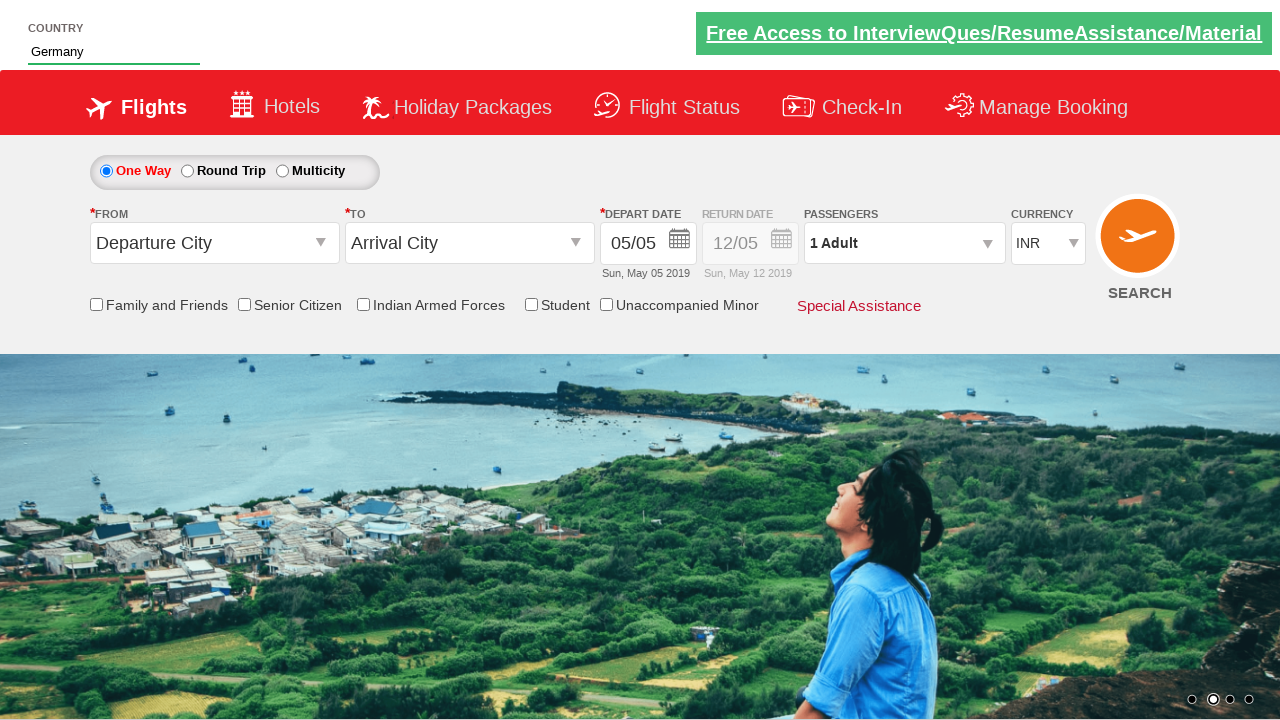

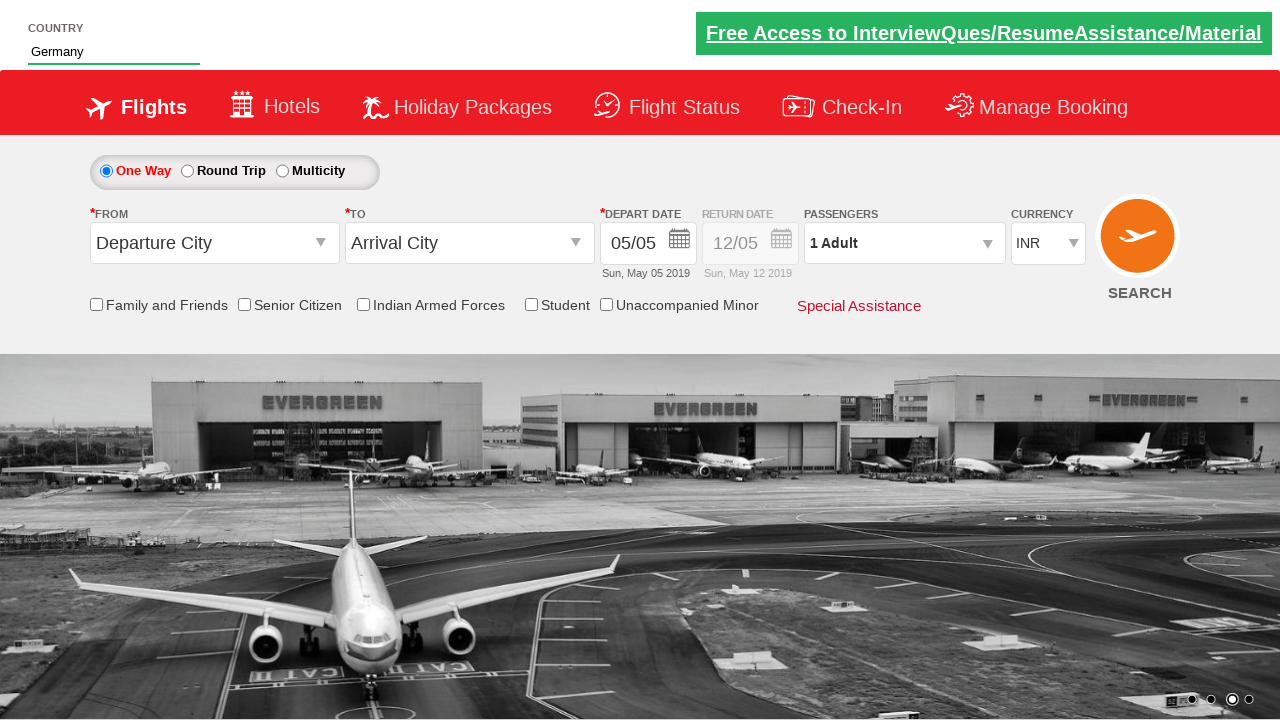